Tests the last name input field's 32-character limit by entering 33 characters and verifying only 32 are accepted

Starting URL: https://suninjuly.github.io/registration1.html

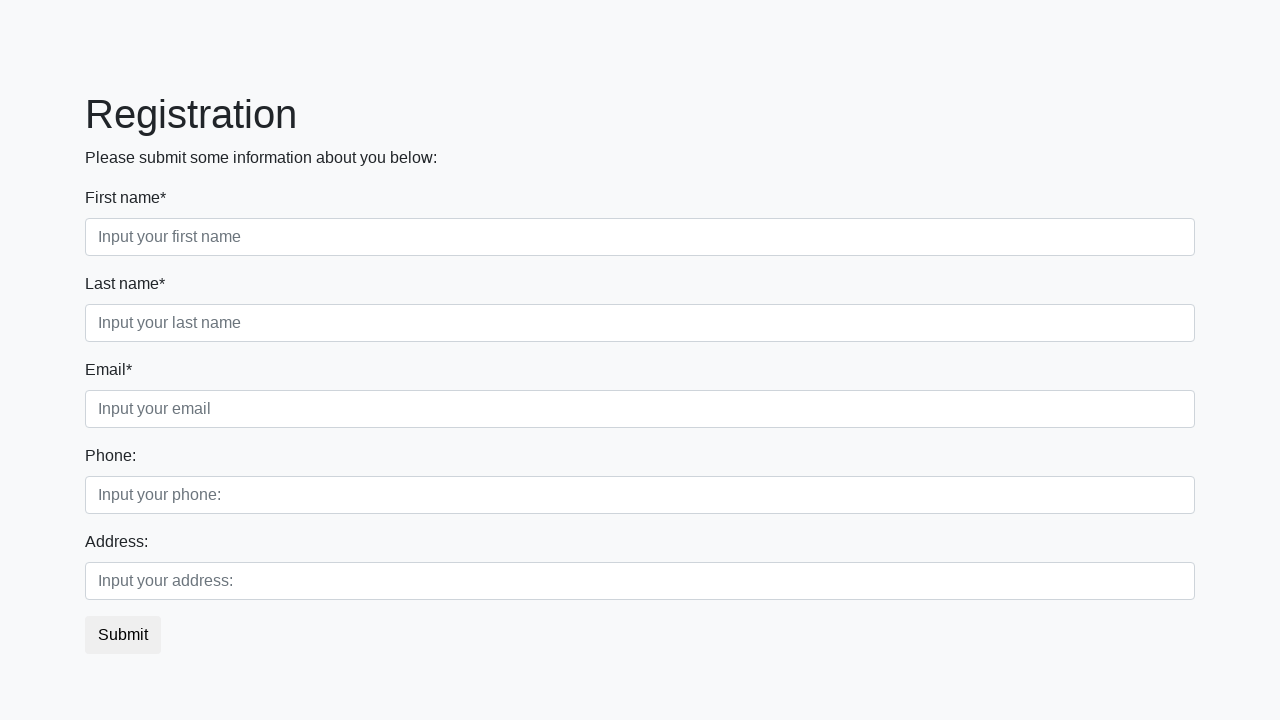

Filled last name field with 33 characters to test 32-character limit on //div[@class='first_block']//input[@class='form-control second']
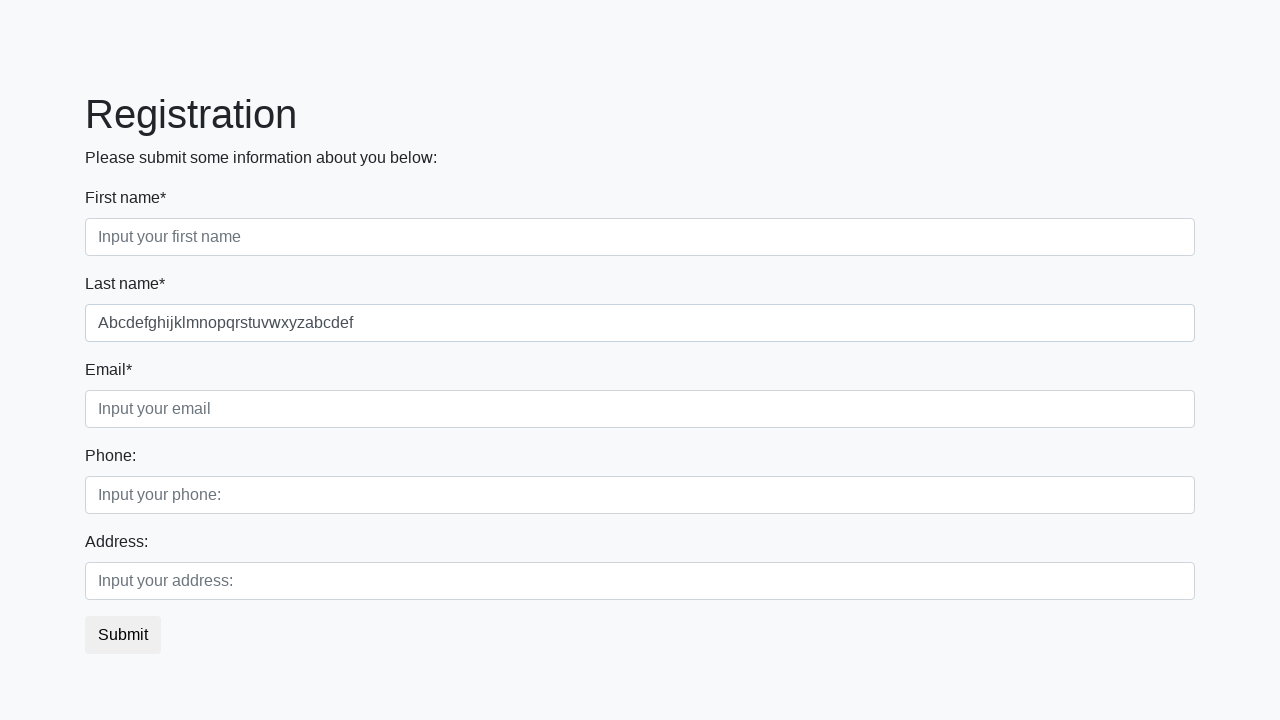

Located last name input field
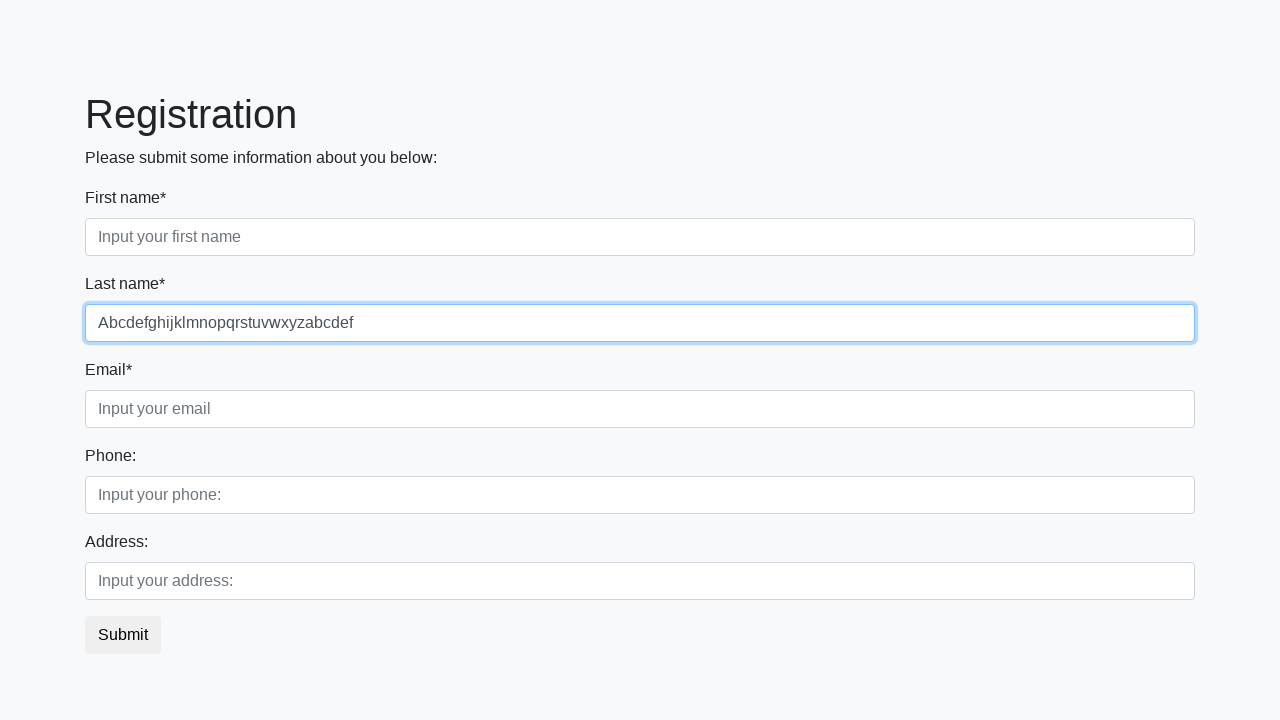

Verified last name field accepted only 32 characters, rejecting the 33rd character
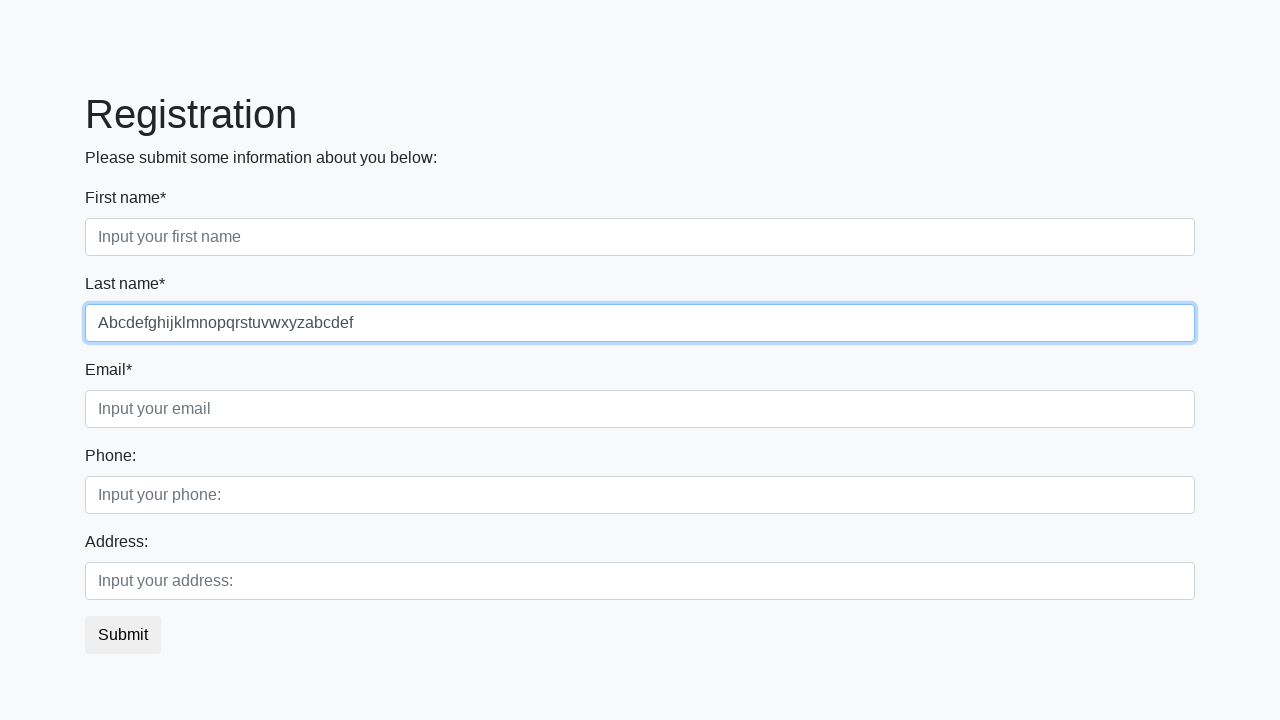

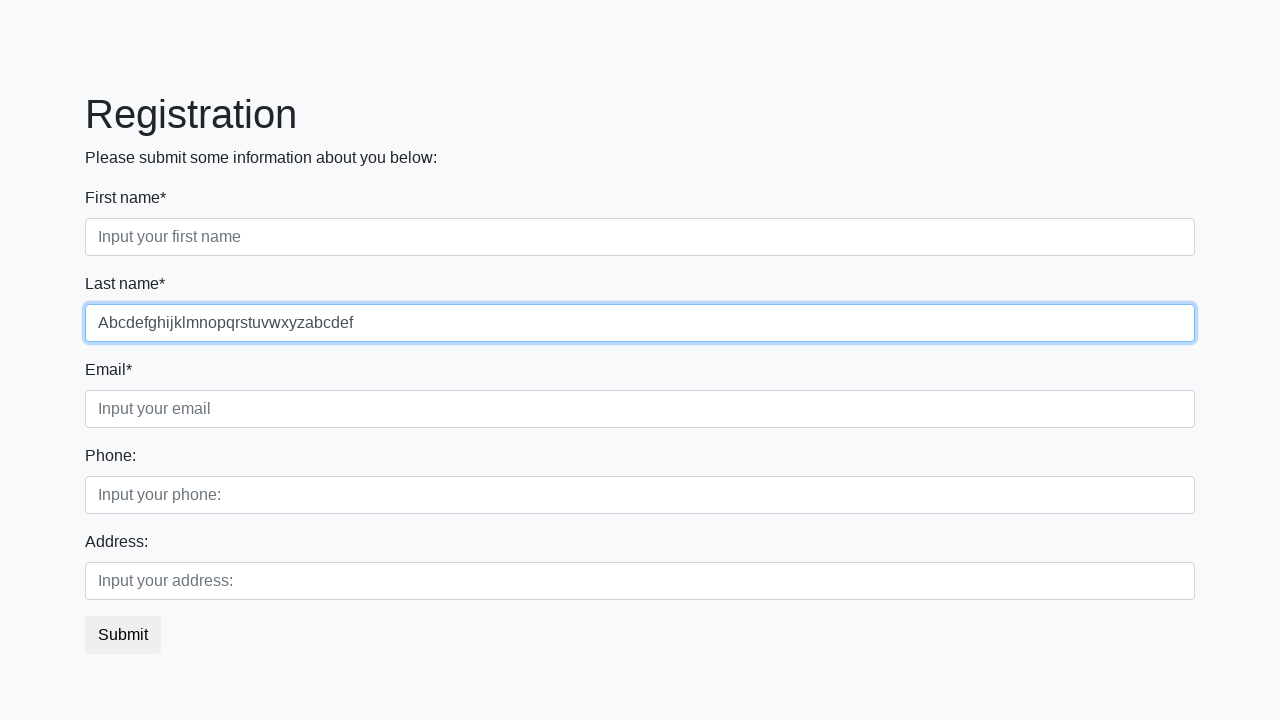